Tests web table sorting functionality by clicking on the first column header to sort, then navigates through pagination to find a specific item containing "Rice"

Starting URL: https://rahulshettyacademy.com/seleniumPractise/#/offers

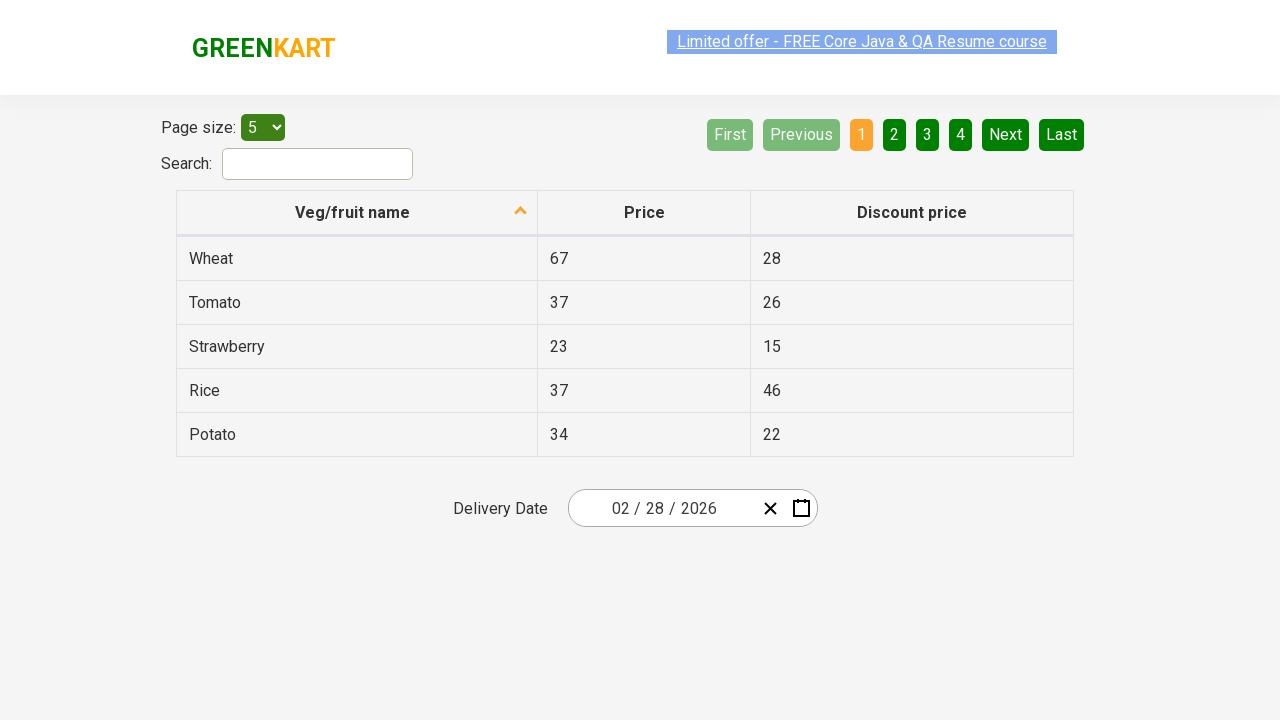

Clicked first column header to sort table at (357, 213) on xpath=//tr/th[1]
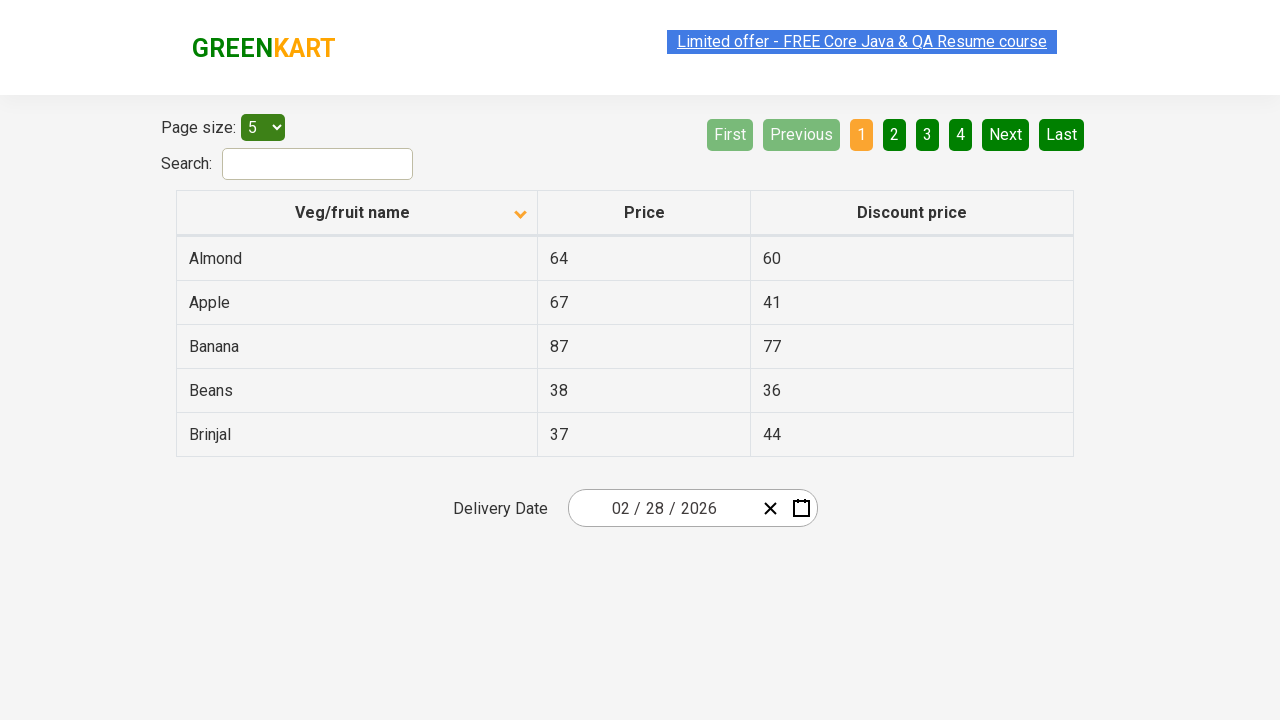

Table data loaded and visible
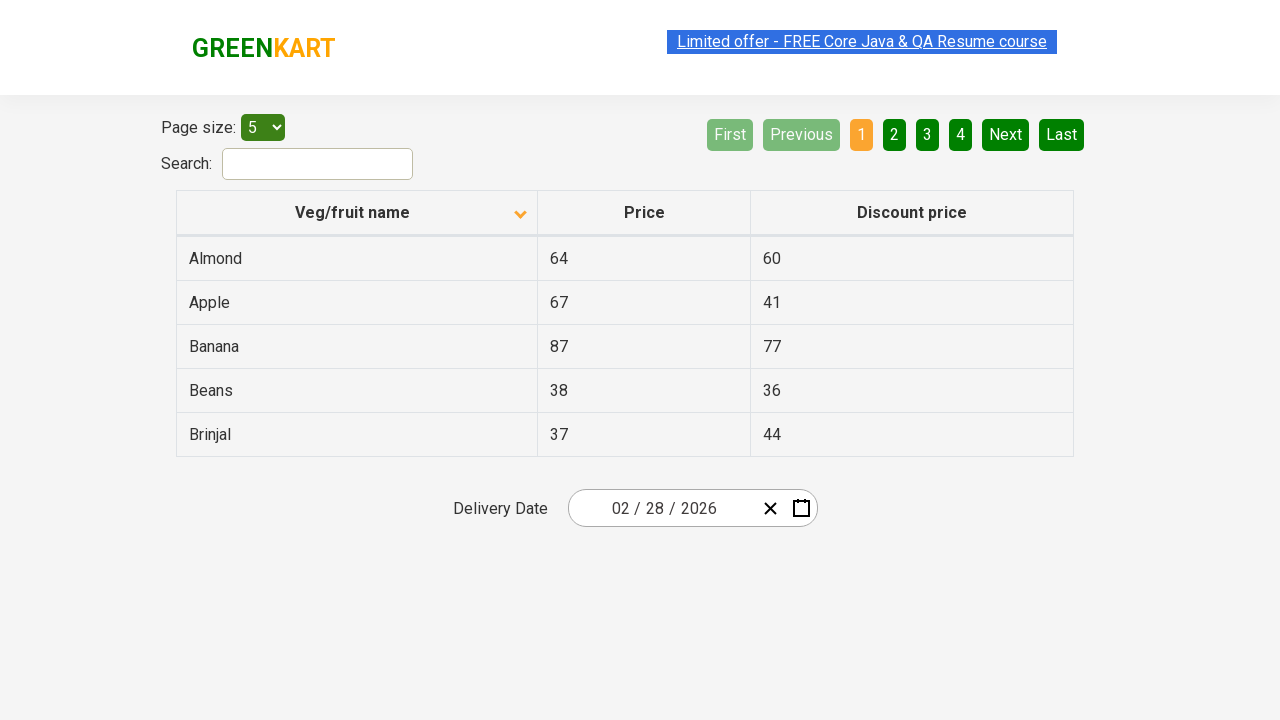

Retrieved all first column values from current page
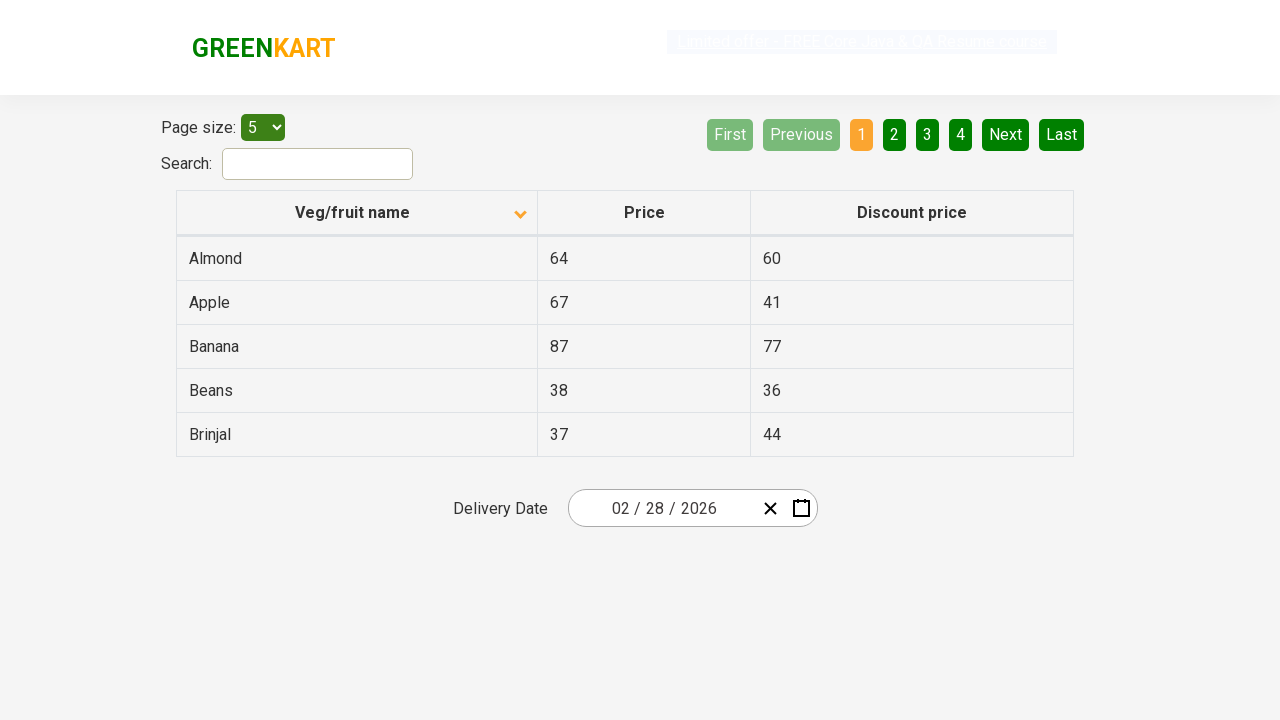

Verified first column is sorted correctly
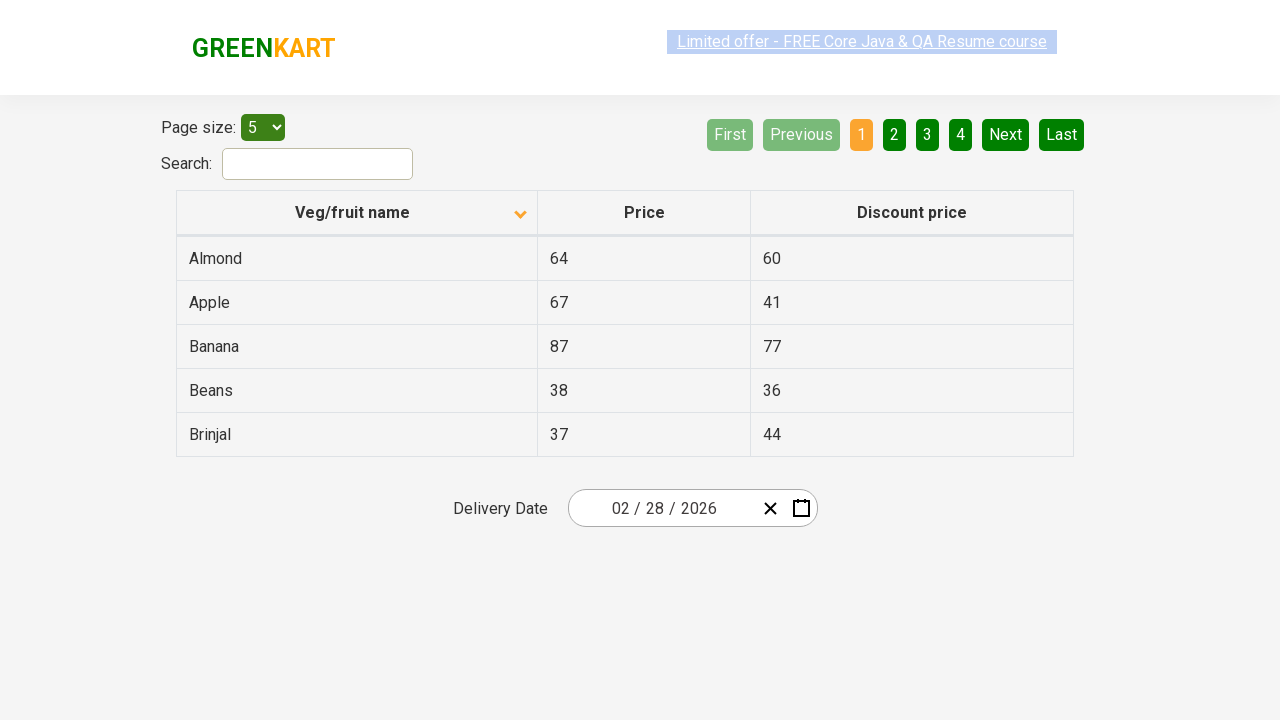

Retrieved first column values from current page during Rice search
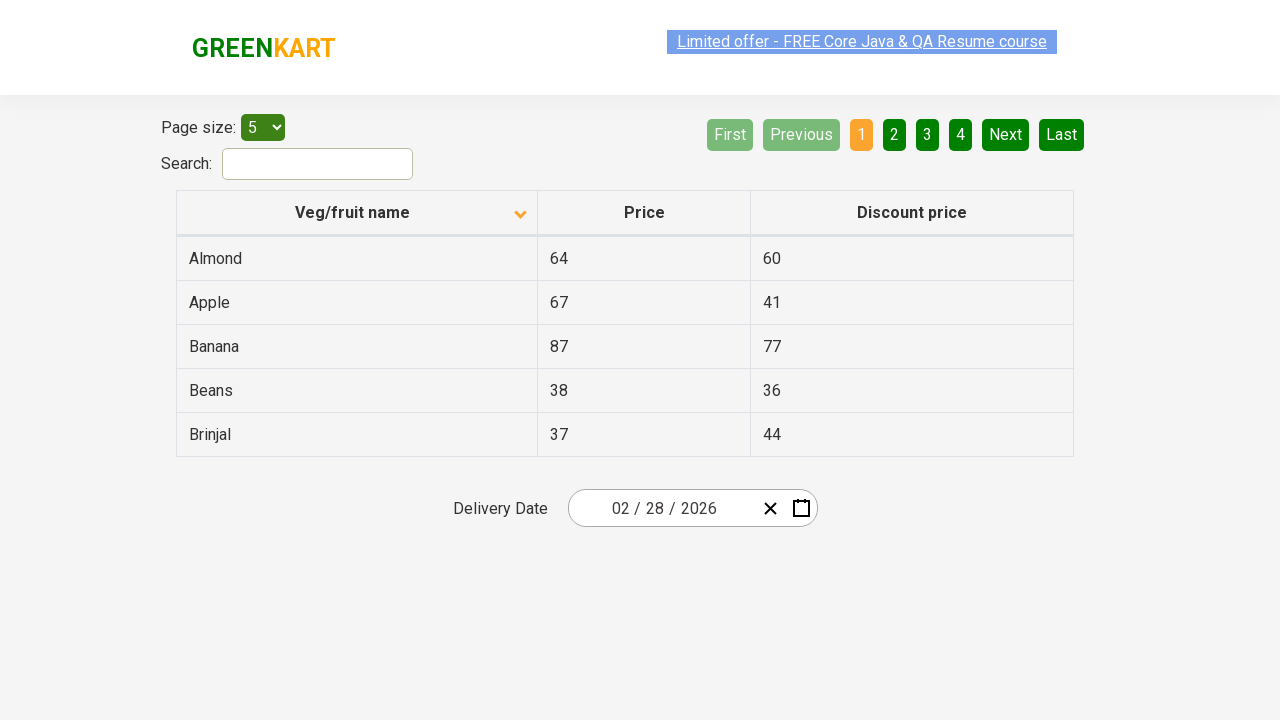

Clicked Next button to navigate to next page at (1006, 134) on [aria-label='Next']
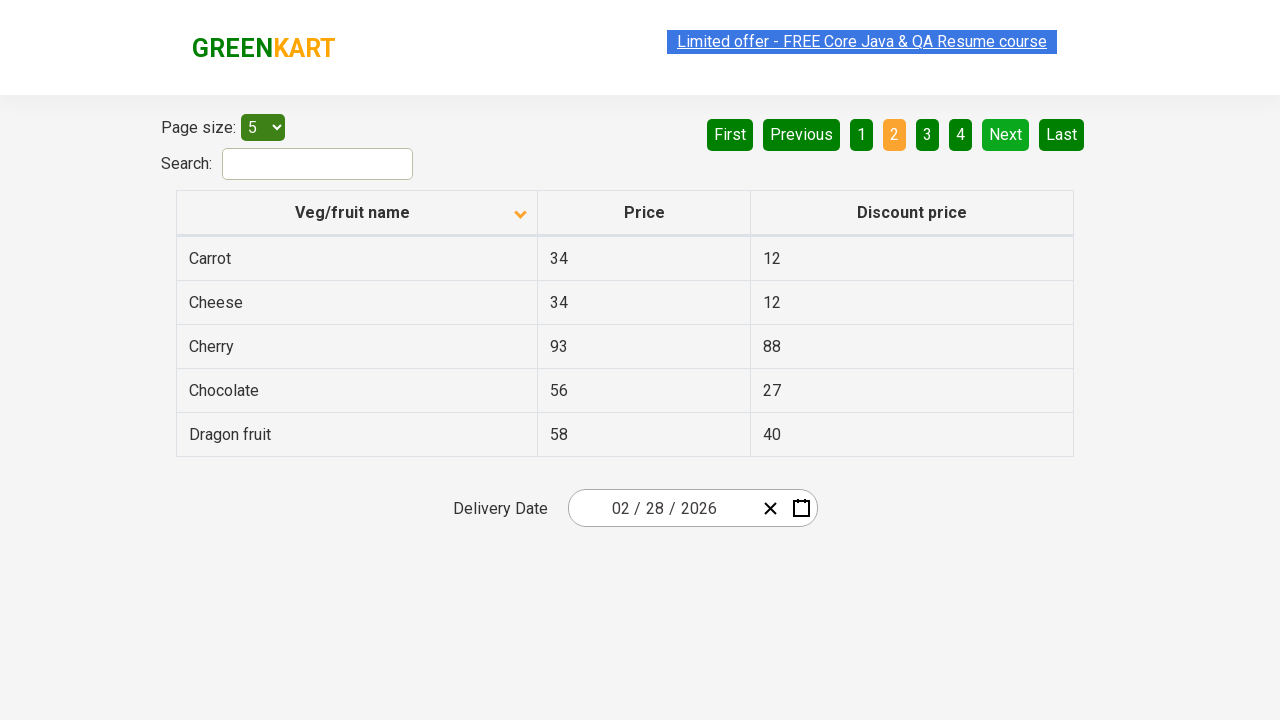

Waited for table to update after pagination
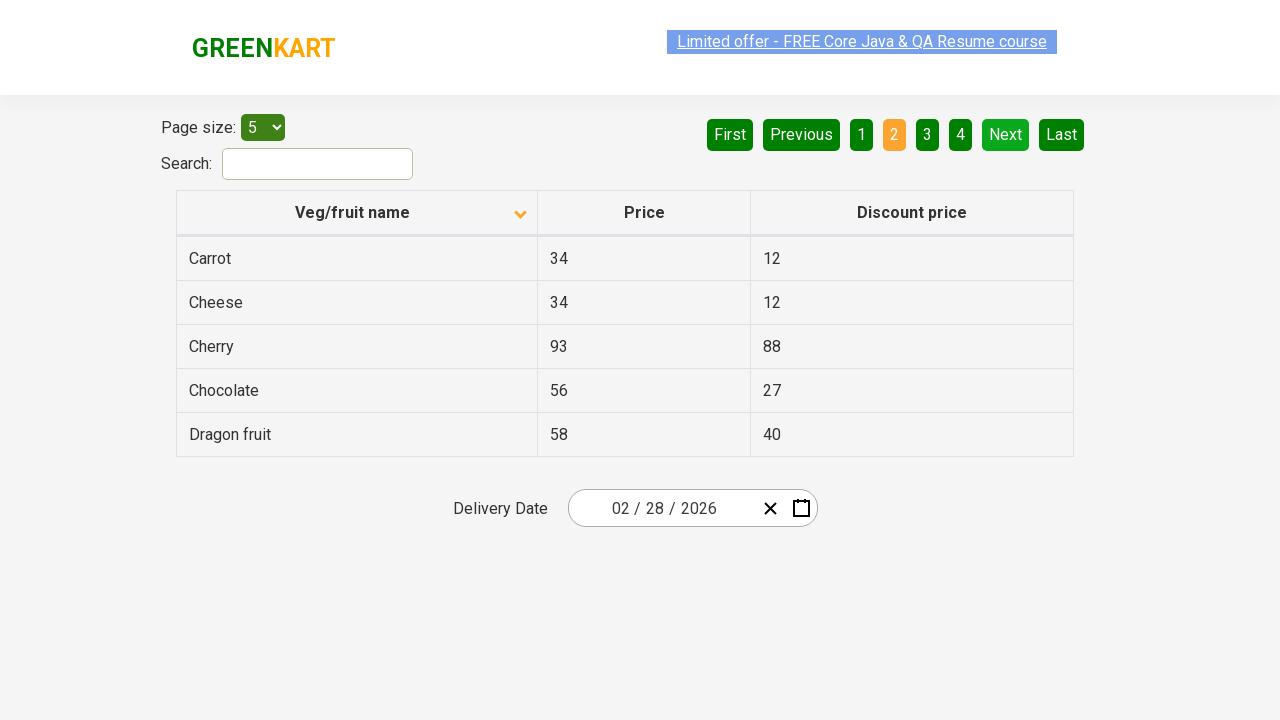

Retrieved first column values from current page during Rice search
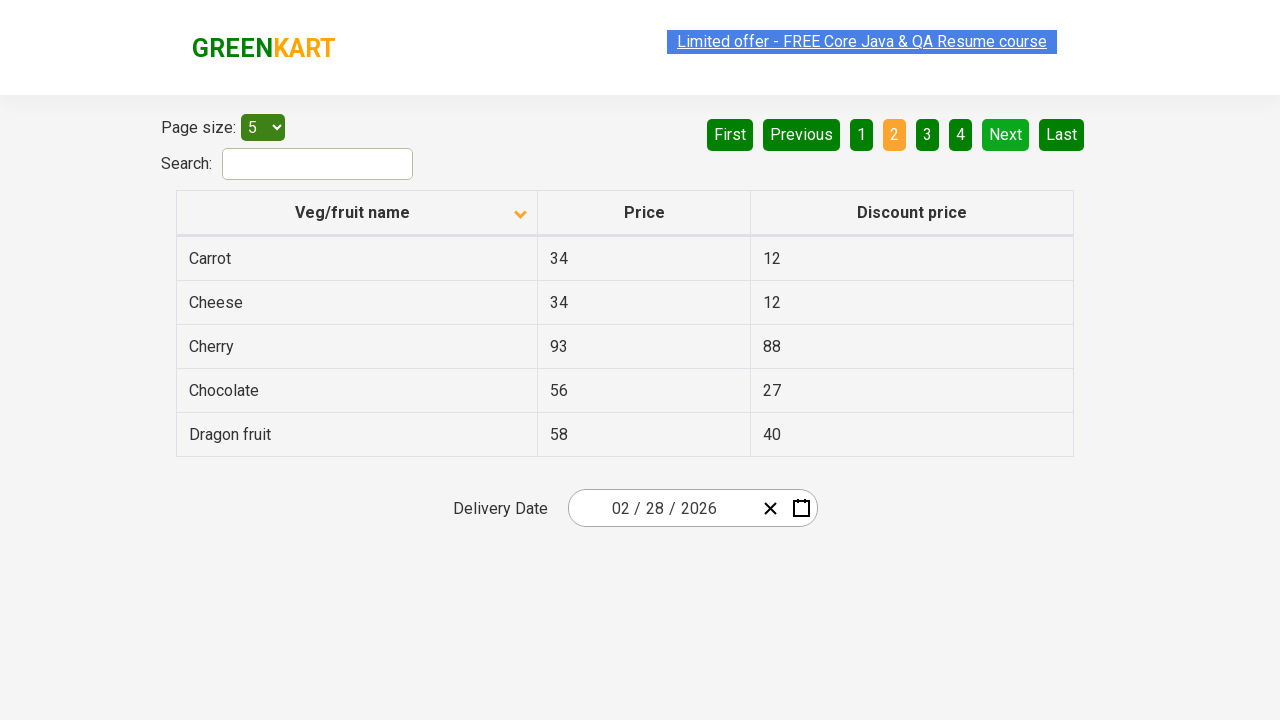

Clicked Next button to navigate to next page at (1006, 134) on [aria-label='Next']
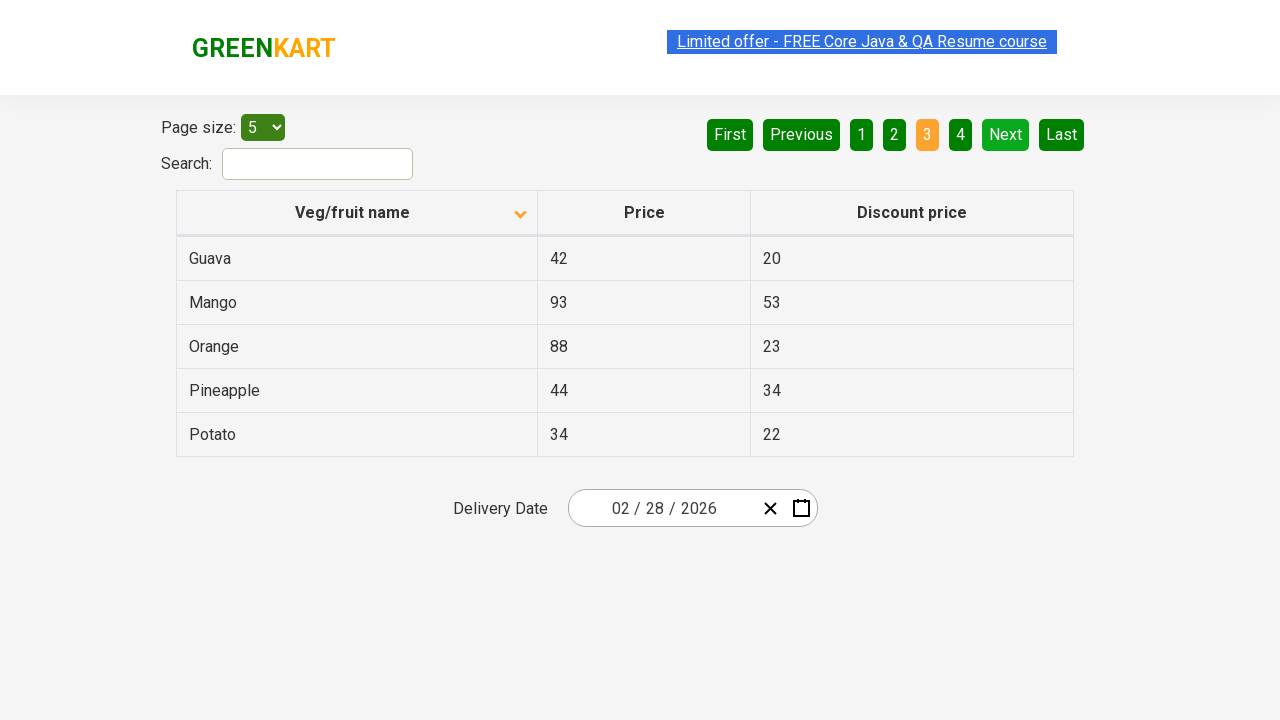

Waited for table to update after pagination
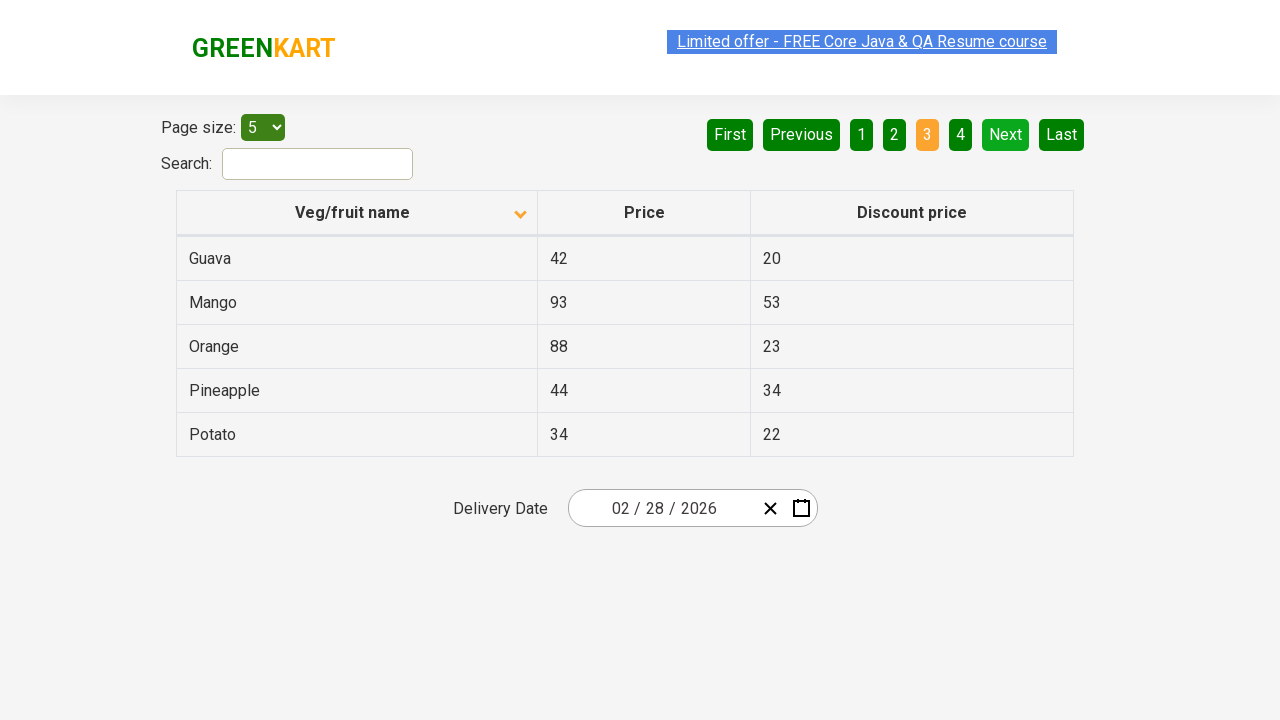

Retrieved first column values from current page during Rice search
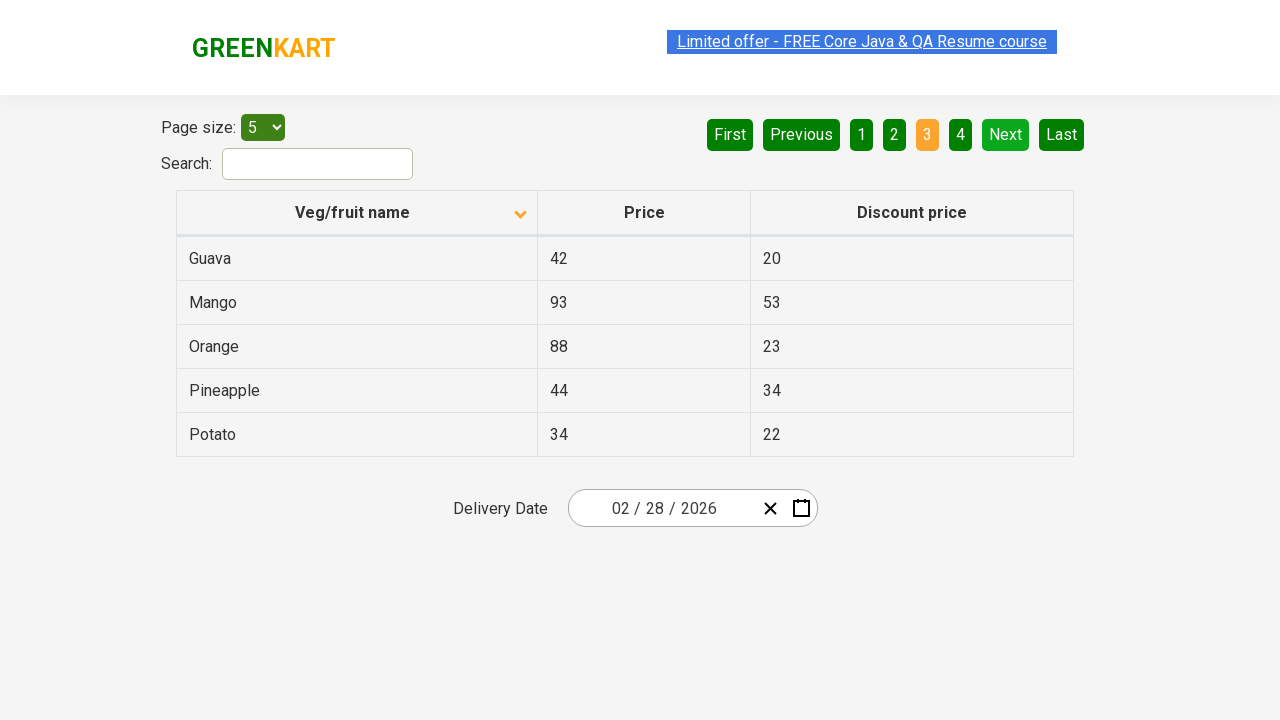

Clicked Next button to navigate to next page at (1006, 134) on [aria-label='Next']
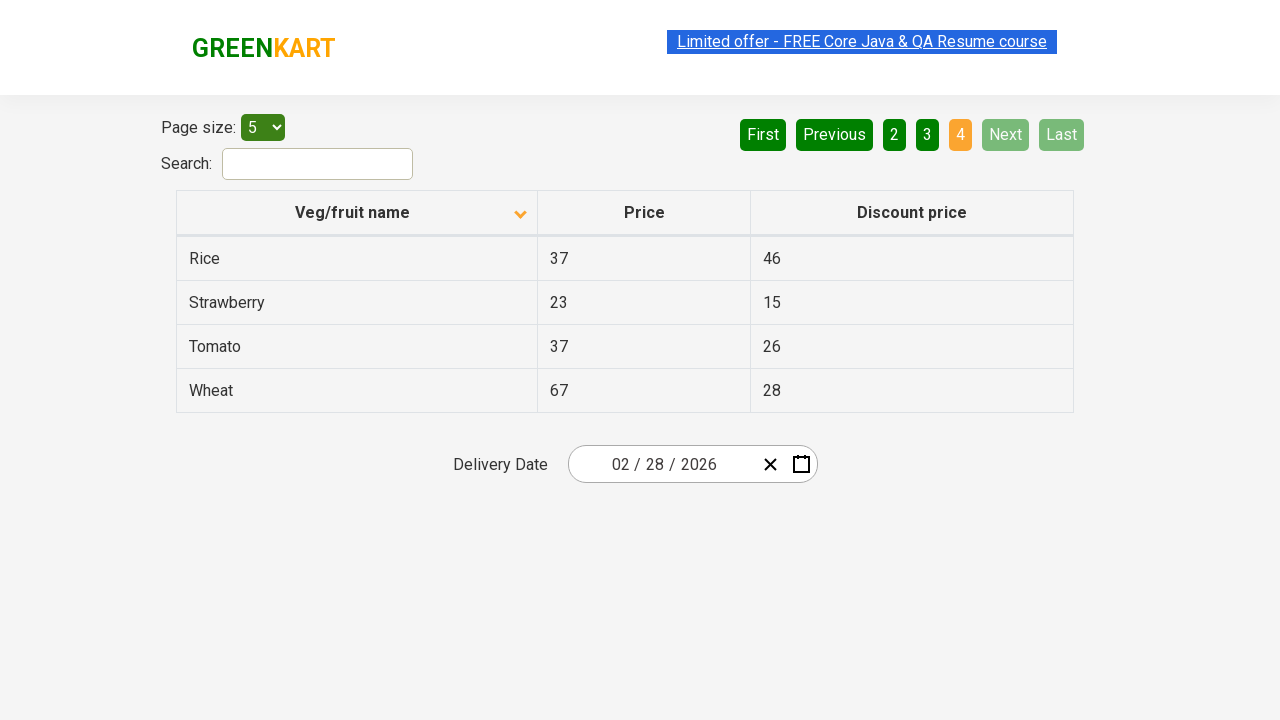

Waited for table to update after pagination
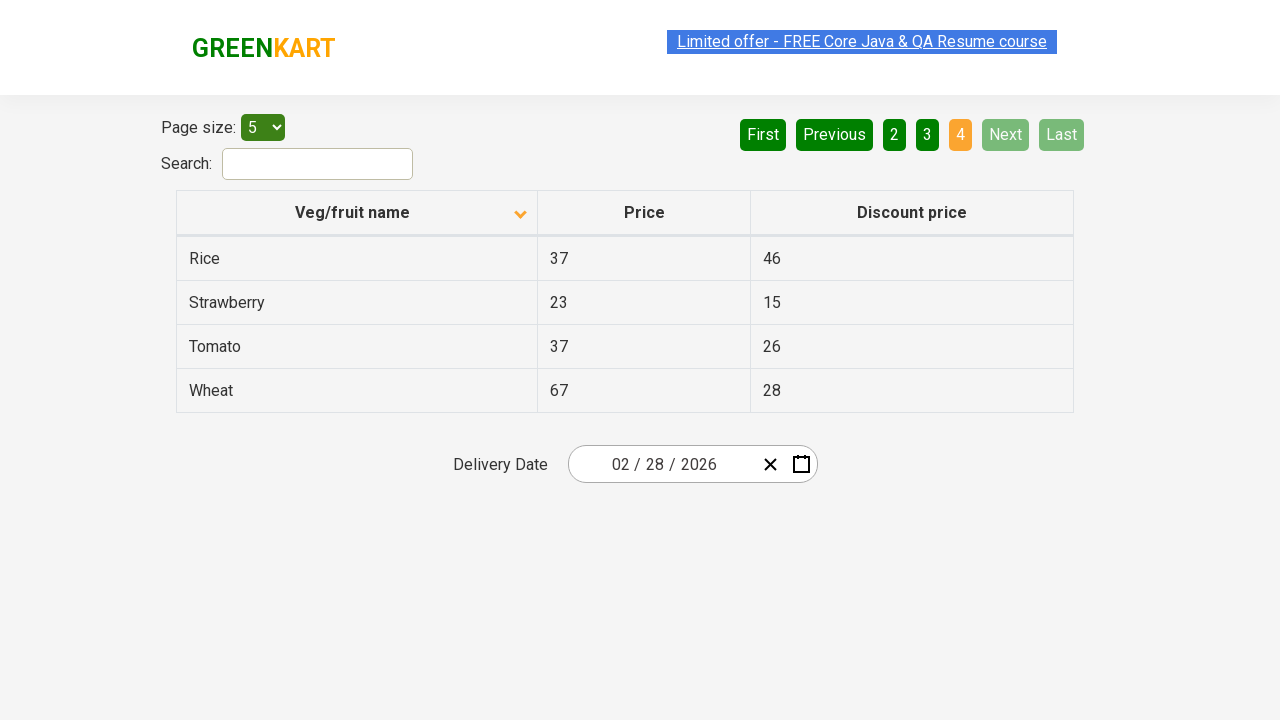

Retrieved first column values from current page during Rice search
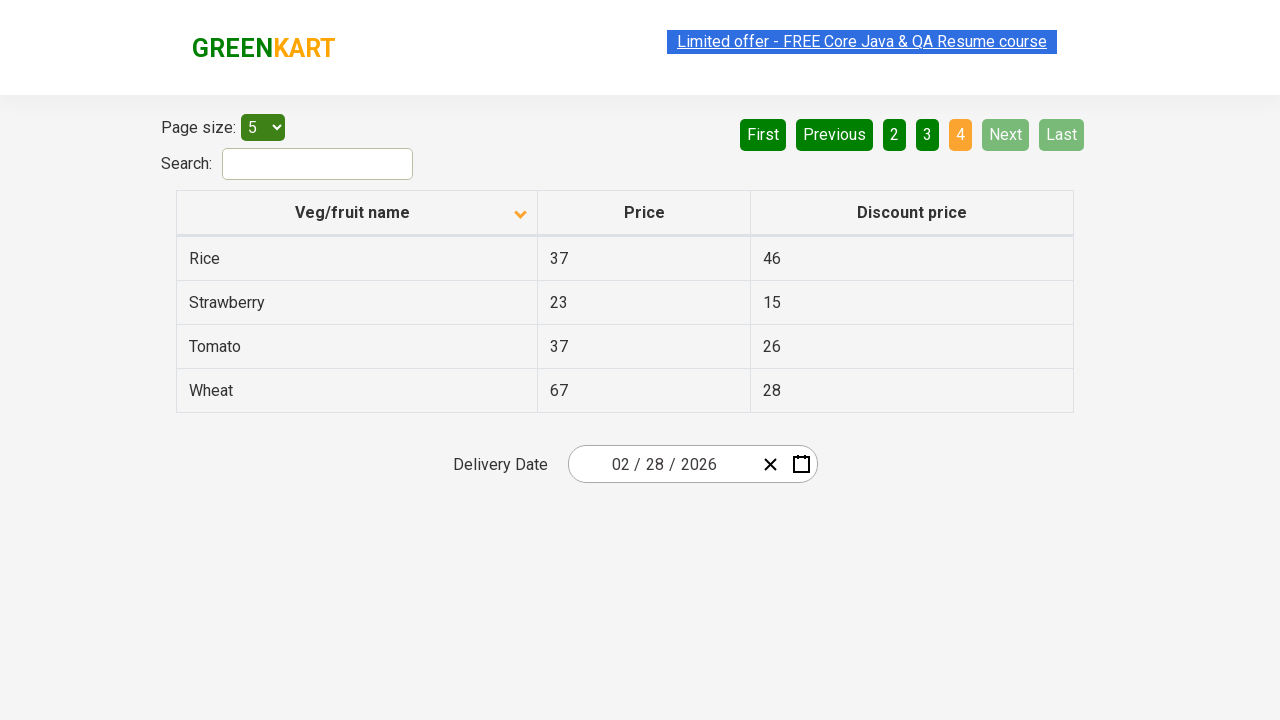

Found item(s) containing 'Rice': ['Rice']
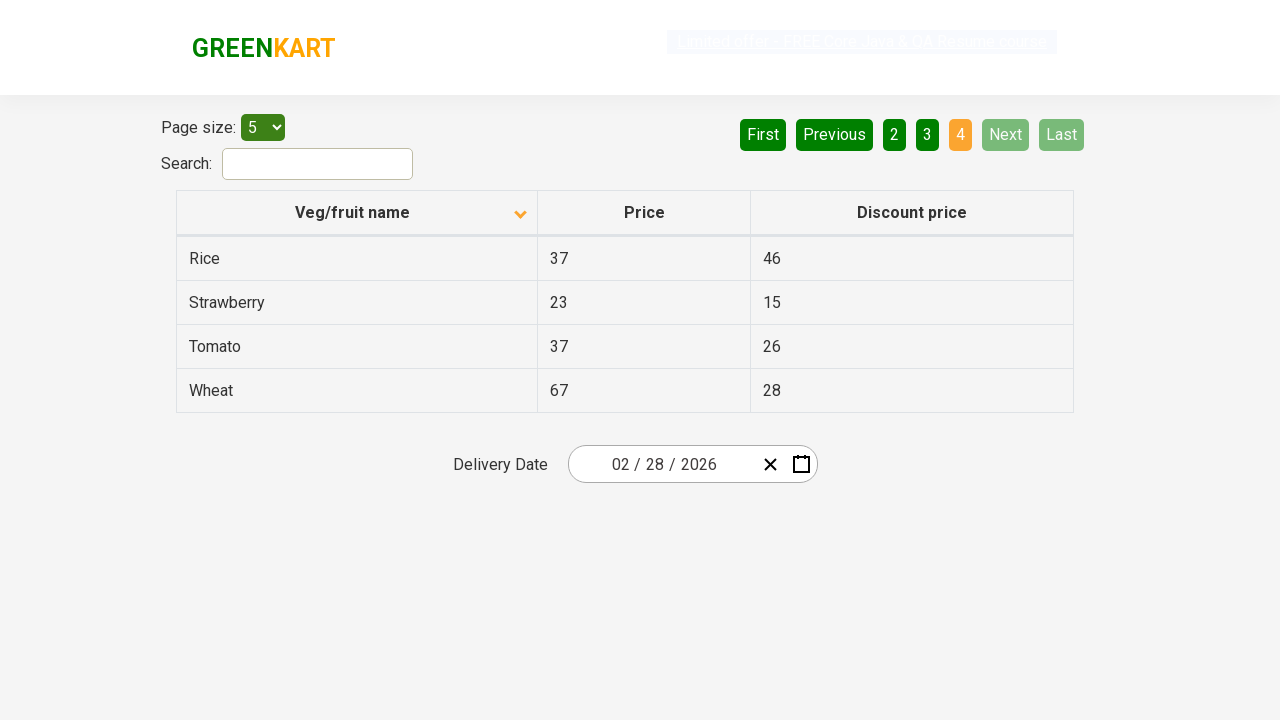

Assertion passed - successfully found item containing 'Rice' in web table
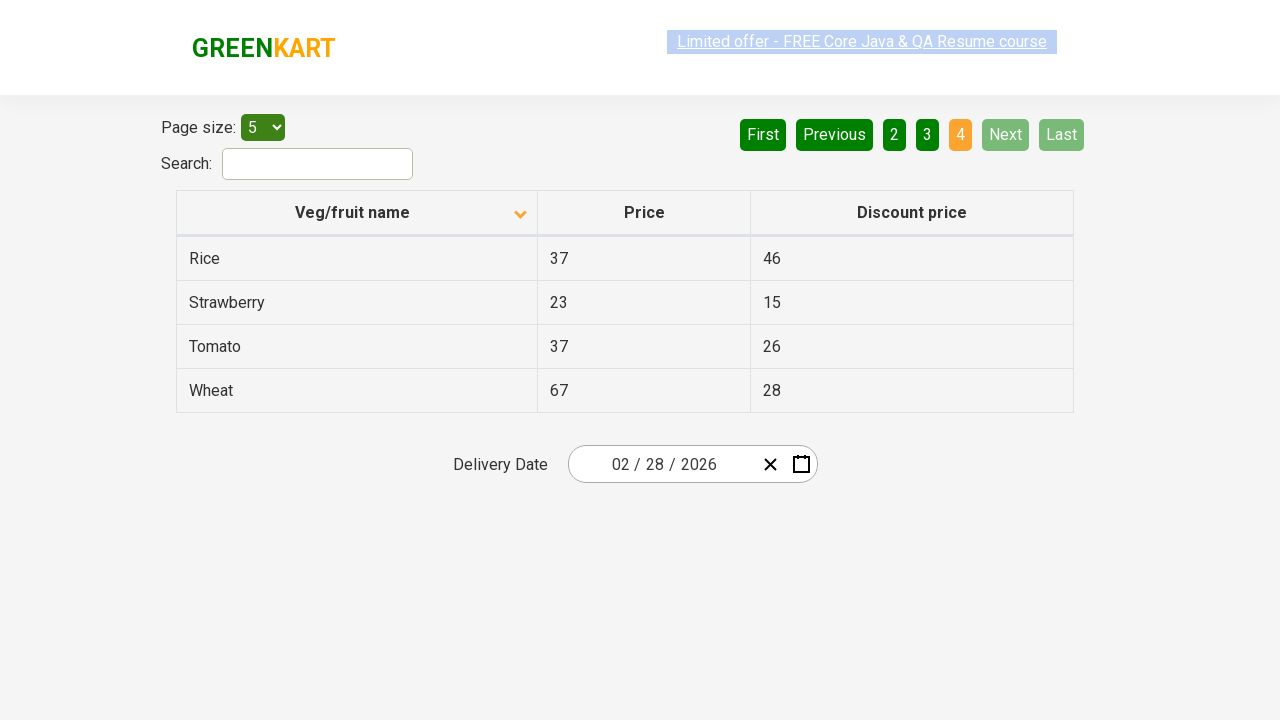

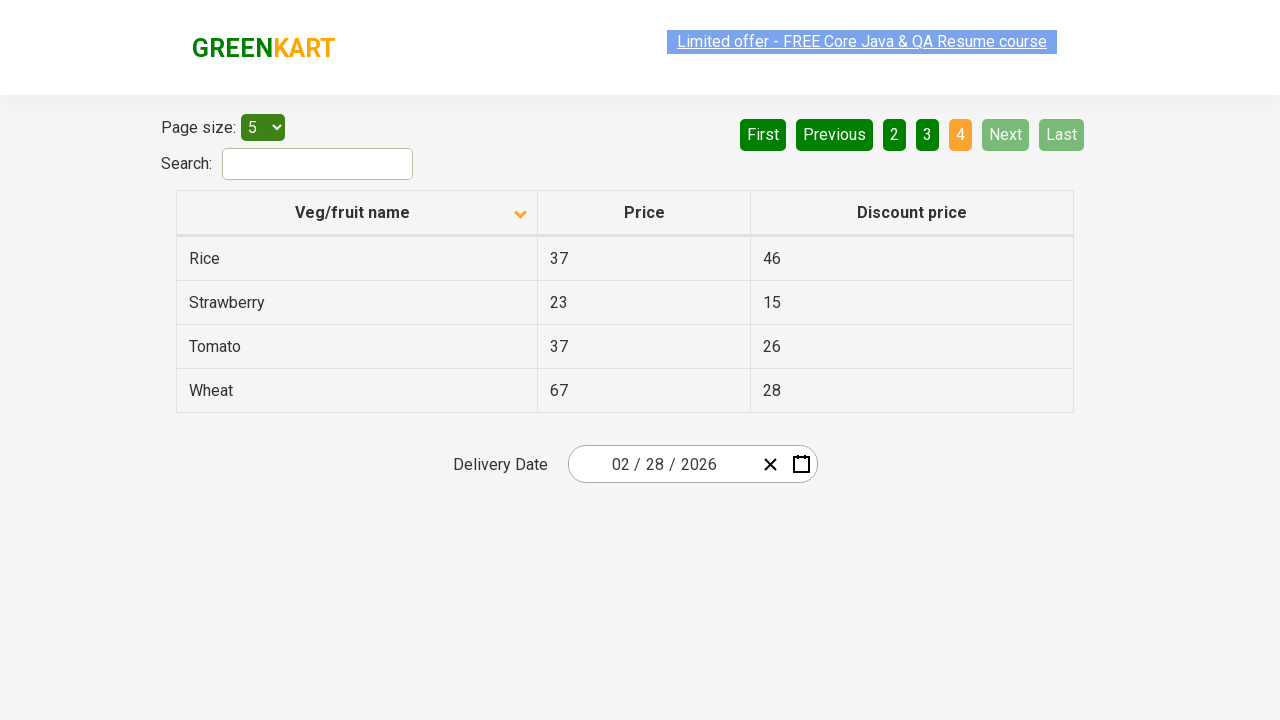